Tests opening a new browser tab by clicking the "New Tab" button, switching to the new tab, and reading the heading text

Starting URL: https://demoqa.com/browser-windows

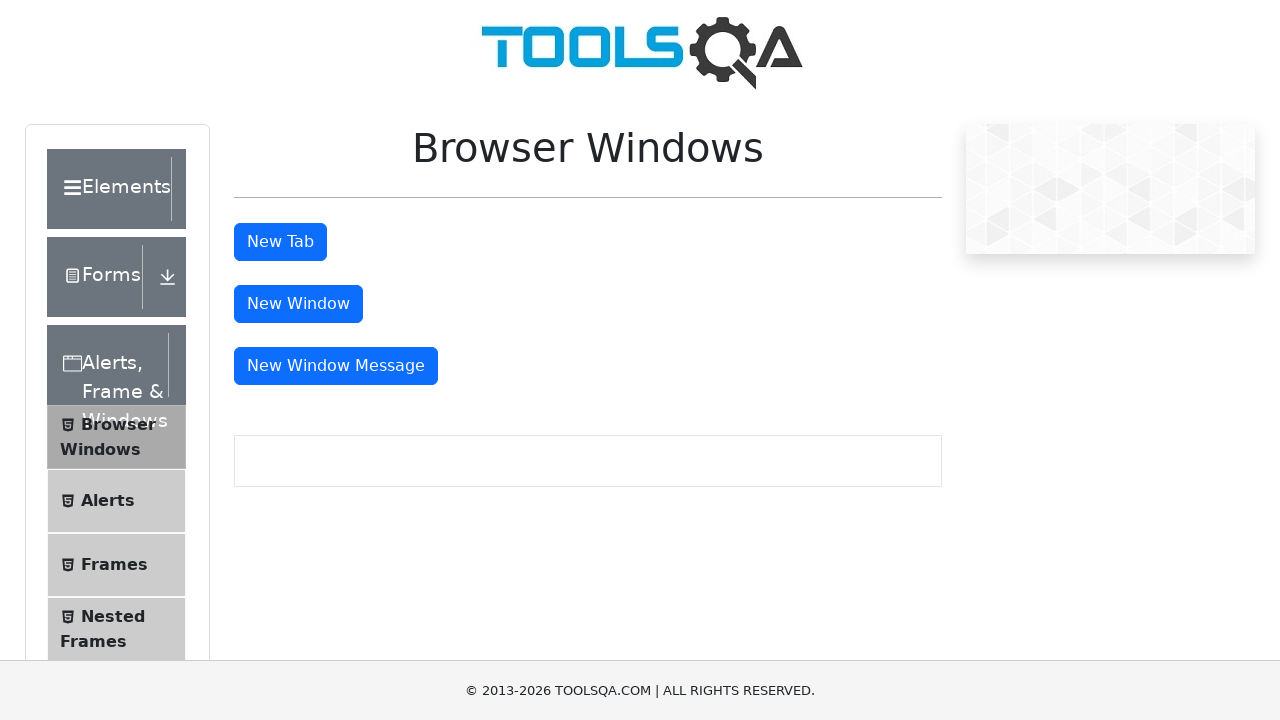

Clicked 'New Tab' button to open new browser tab at (280, 242) on xpath=//button[text()='New Tab']
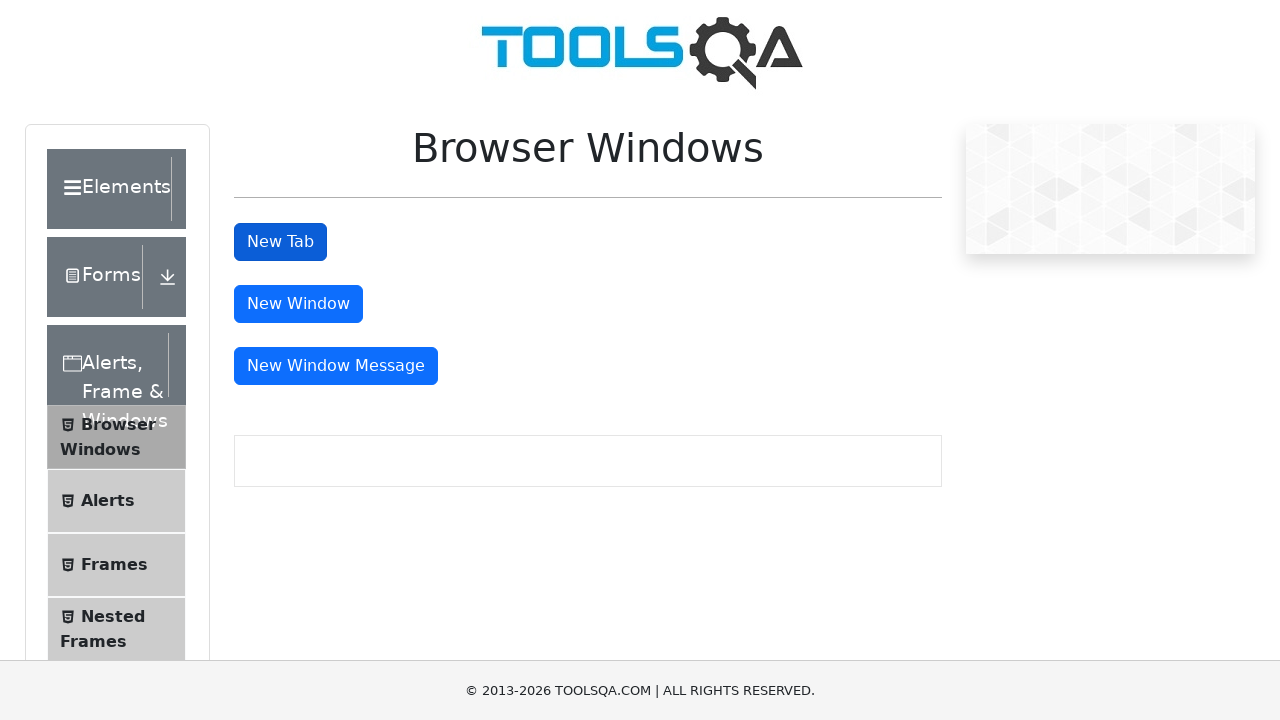

New tab opened and page object captured
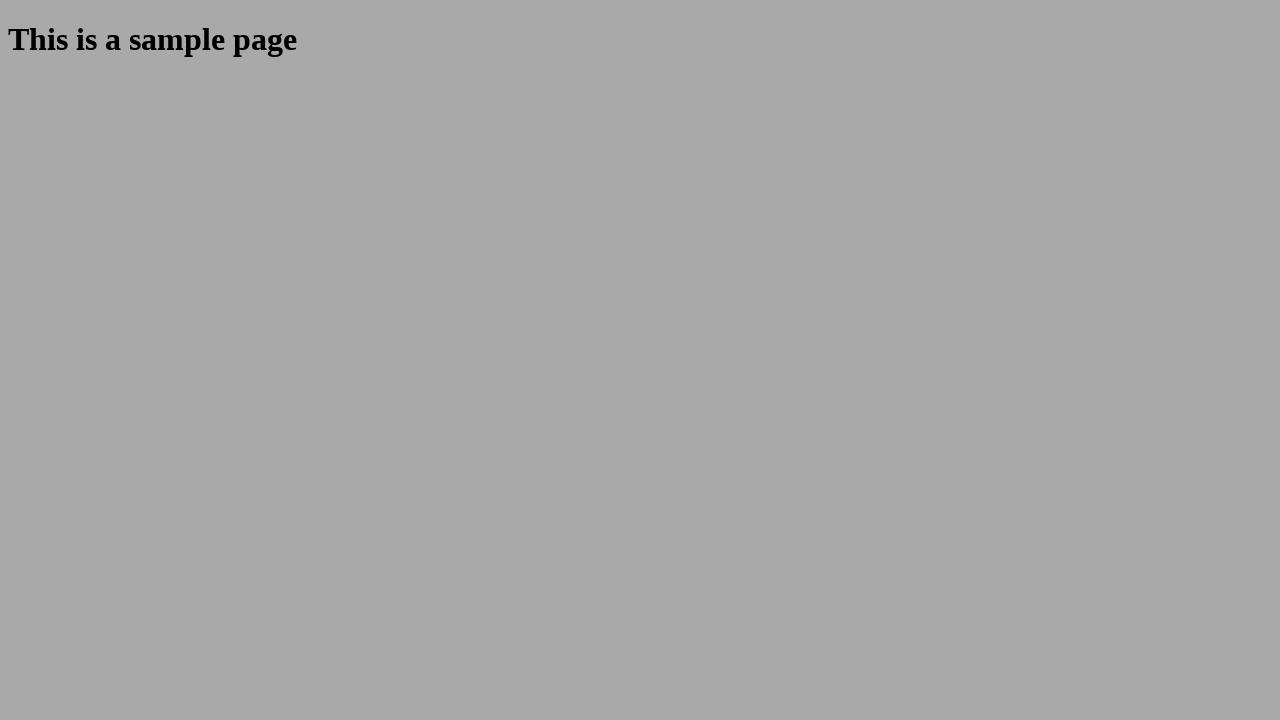

New page fully loaded
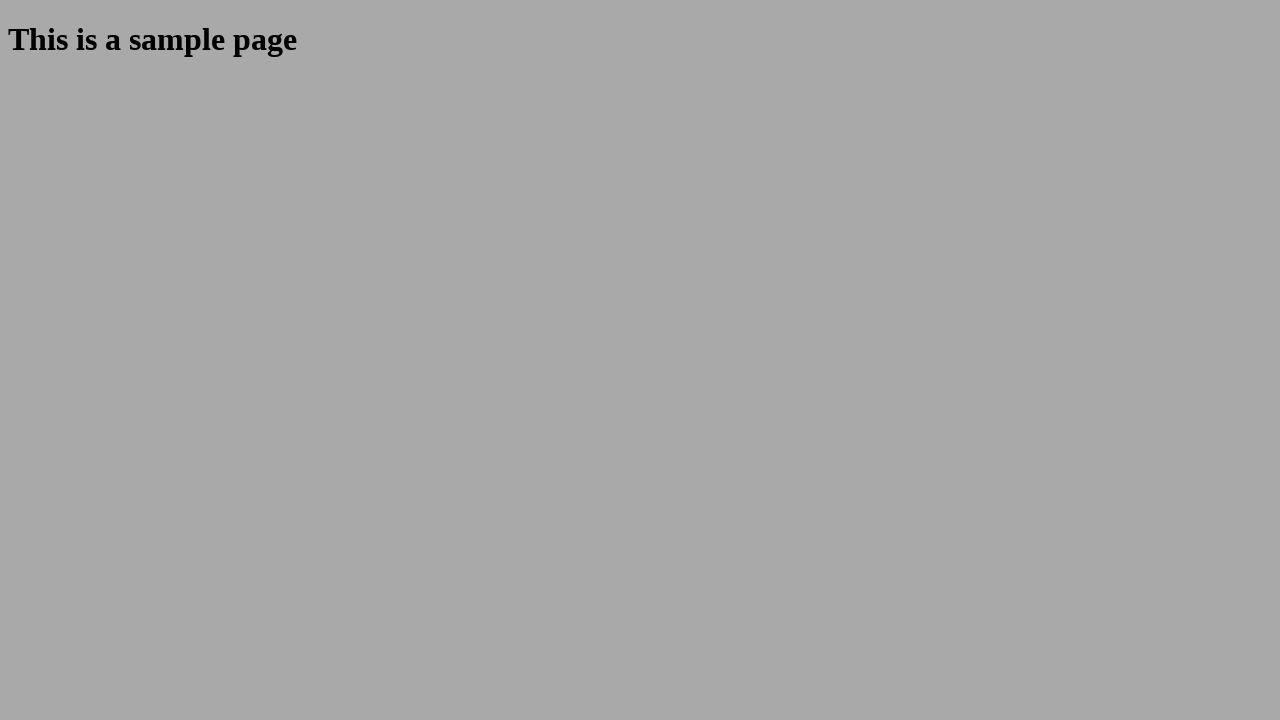

Read heading text from new tab: 'This is a sample page'
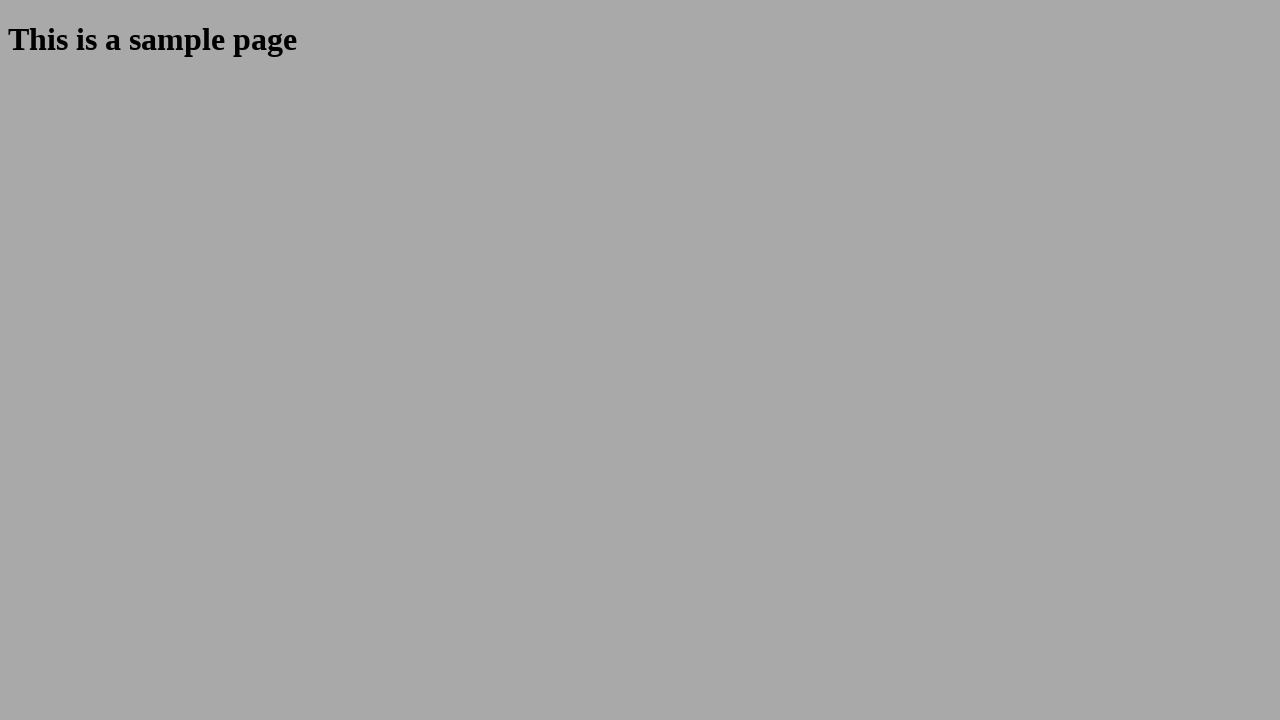

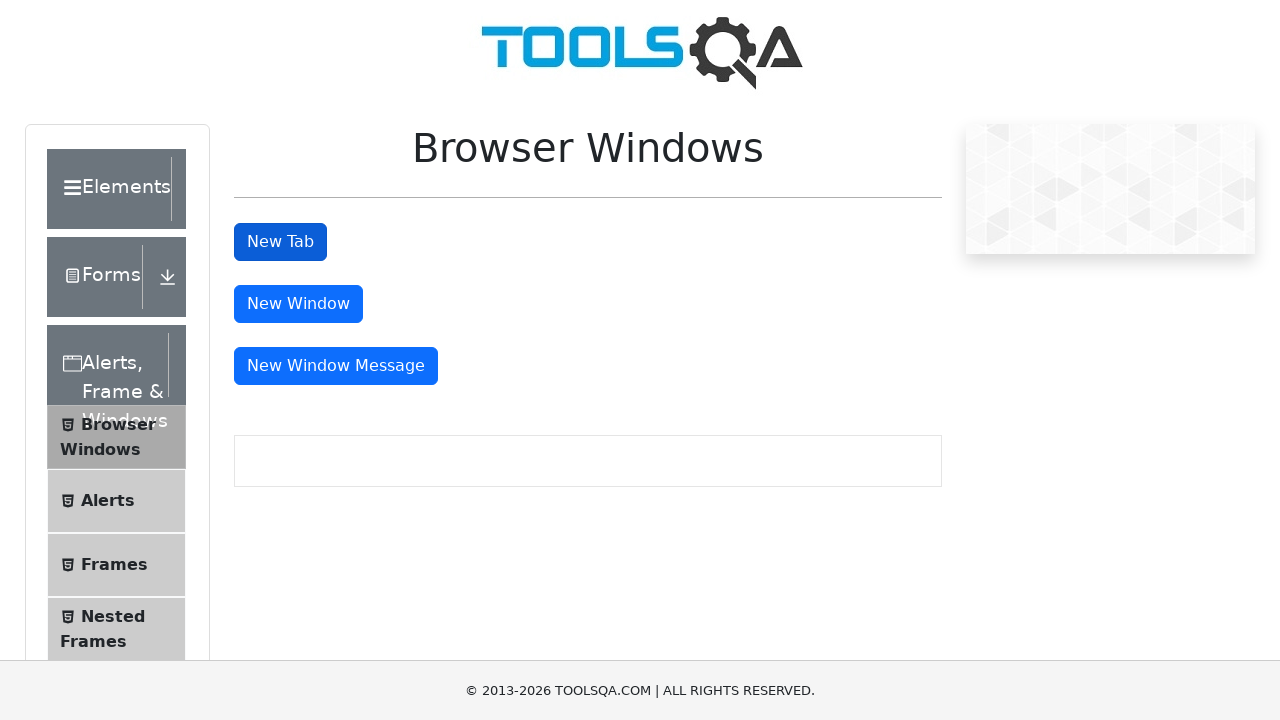